Tests clicking reveal button and finding the revealed input element

Starting URL: https://www.selenium.dev/selenium/web/dynamic.html

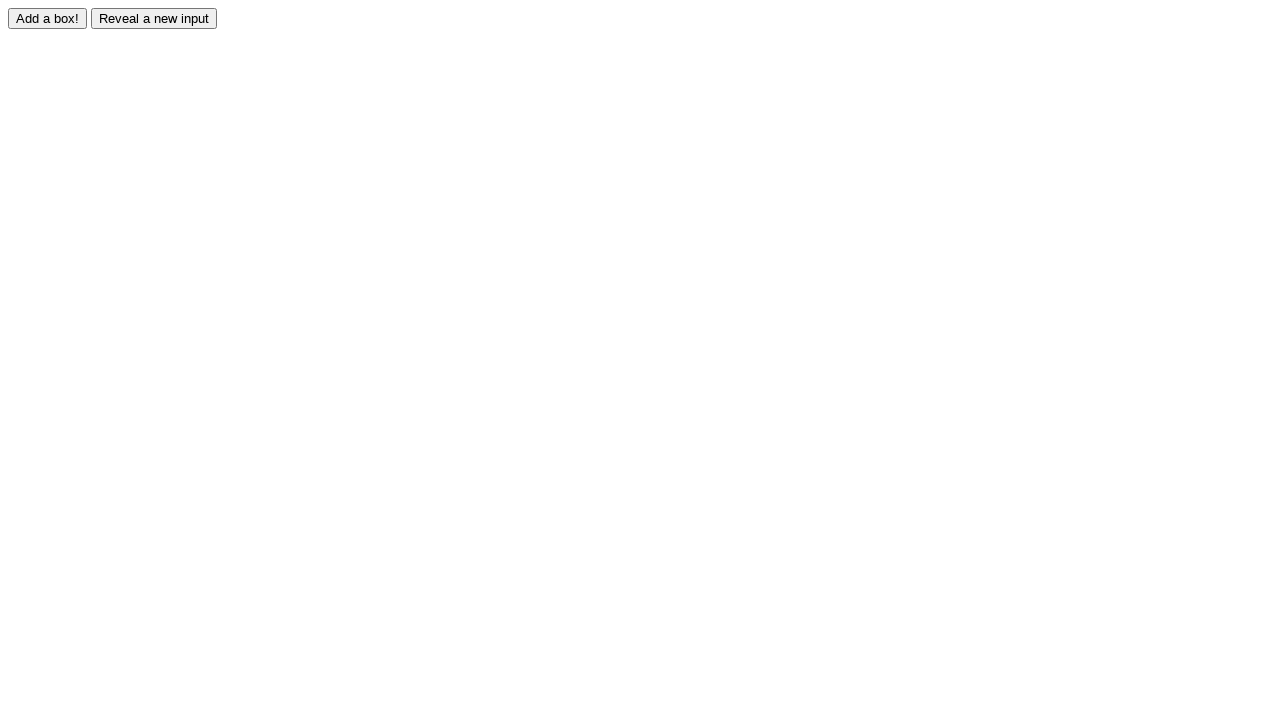

Clicked reveal button to show hidden input element at (154, 18) on #reveal
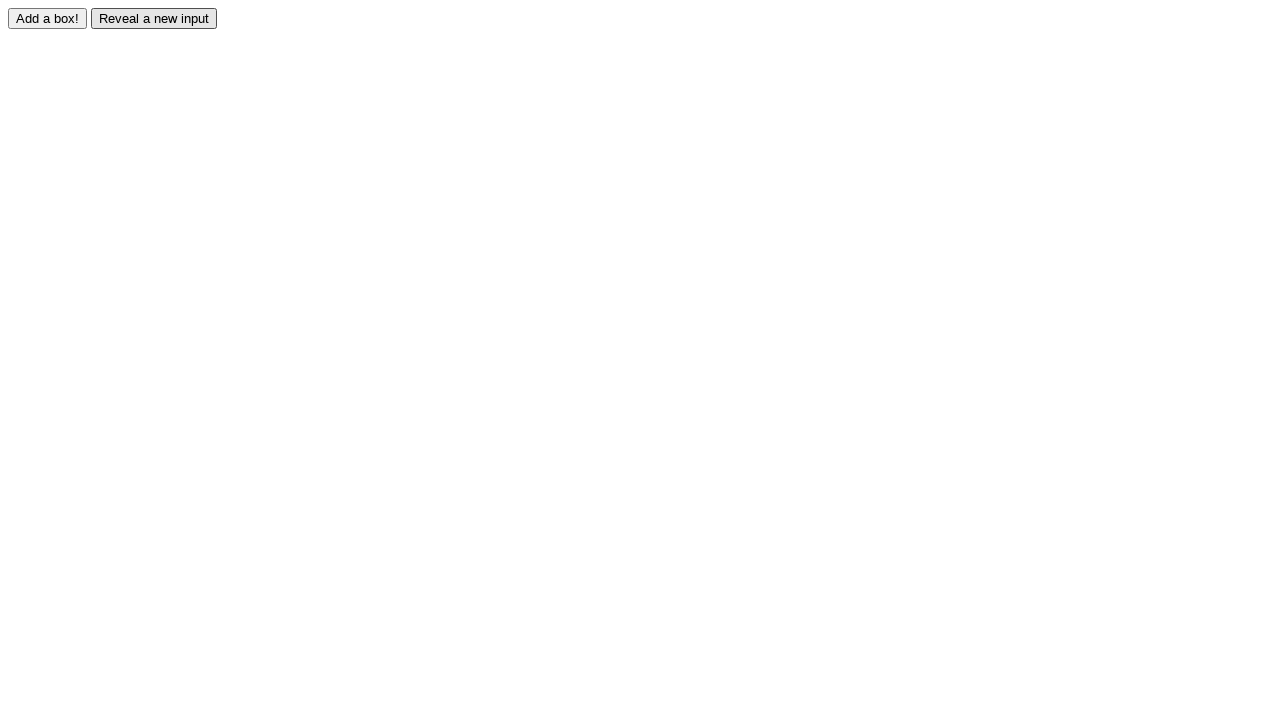

Revealed input element appeared on the page
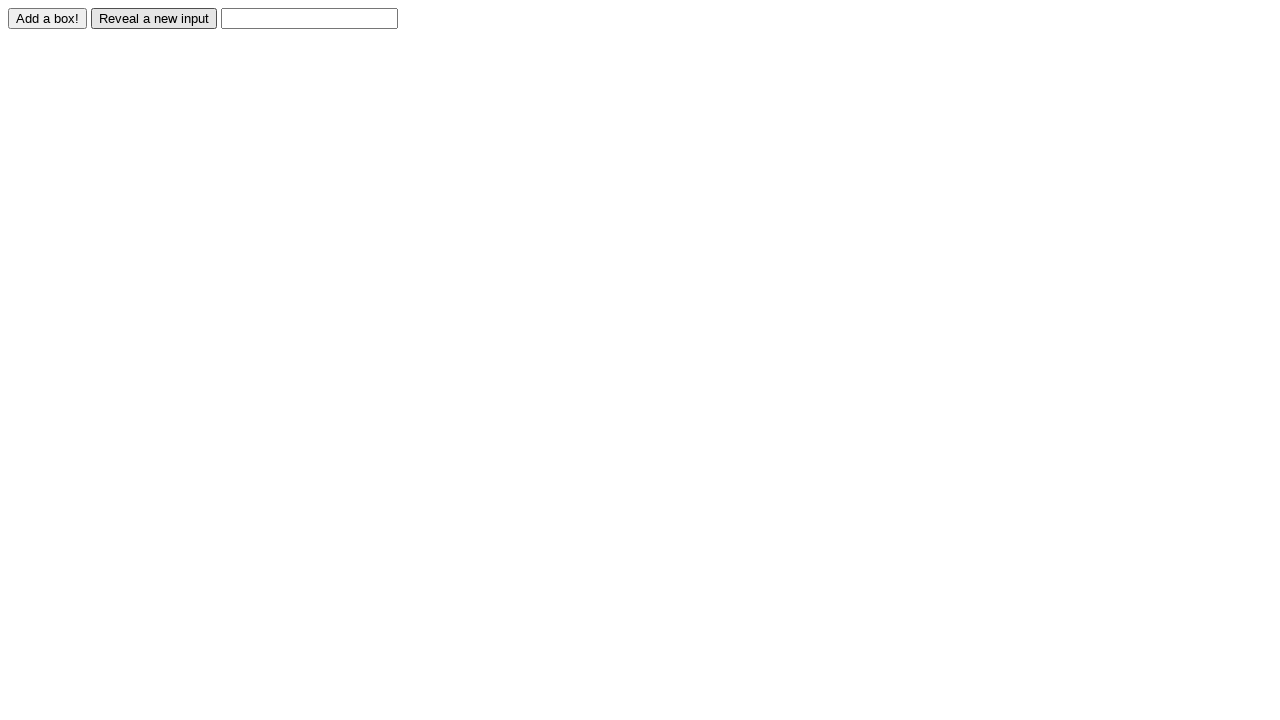

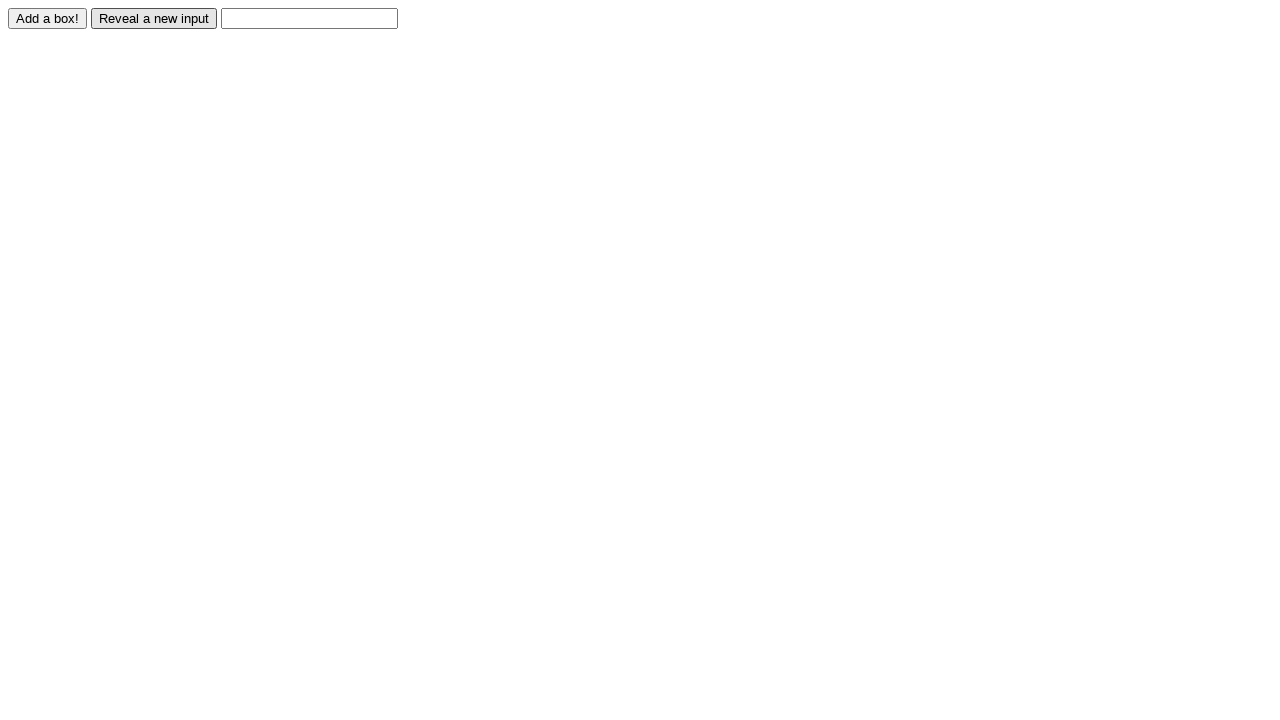